Tests accepting a simple JavaScript alert by clicking a button and accepting the alert dialog

Starting URL: https://demoqa.com/alerts

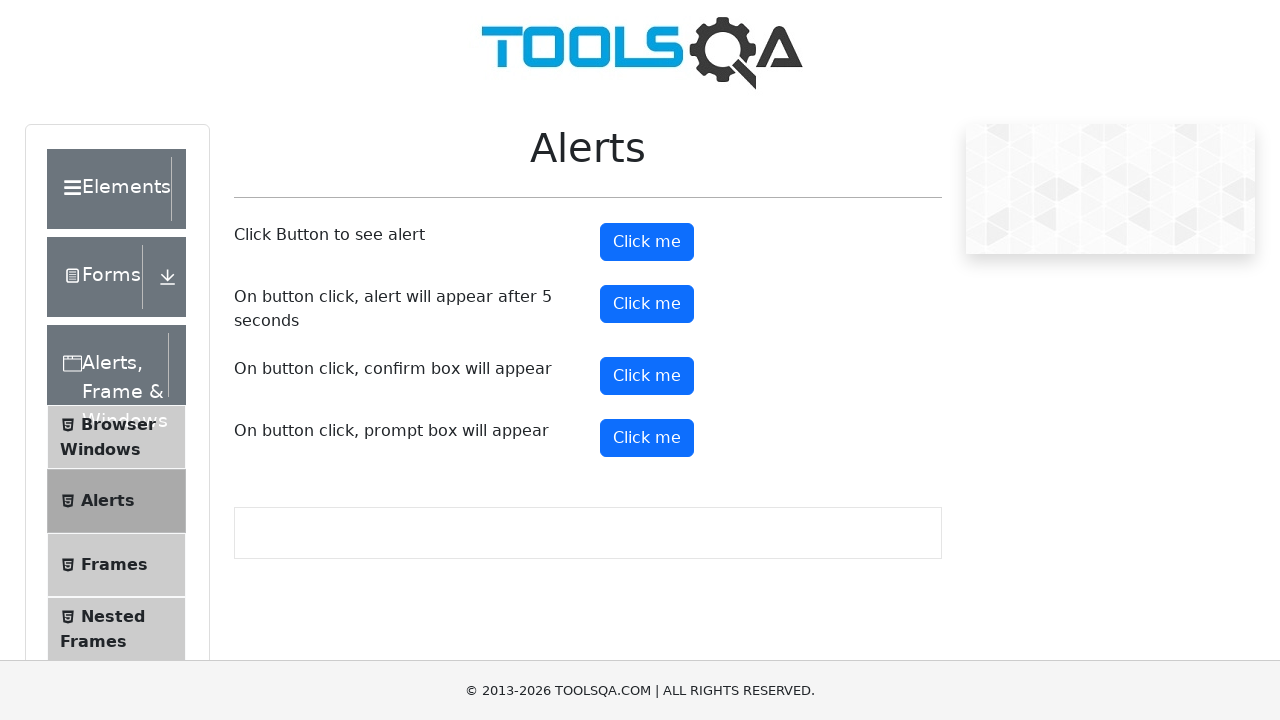

Clicked button to trigger alert dialog at (647, 242) on #alertButton
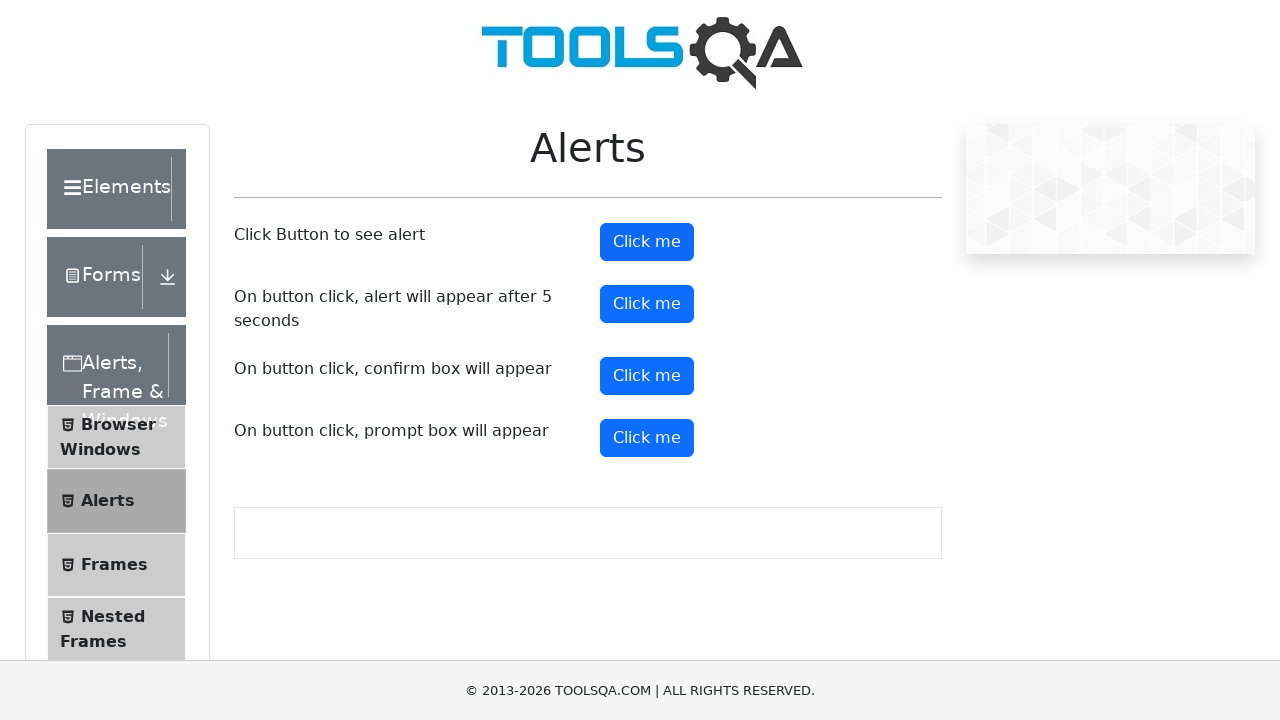

Set up dialog handler to accept alert
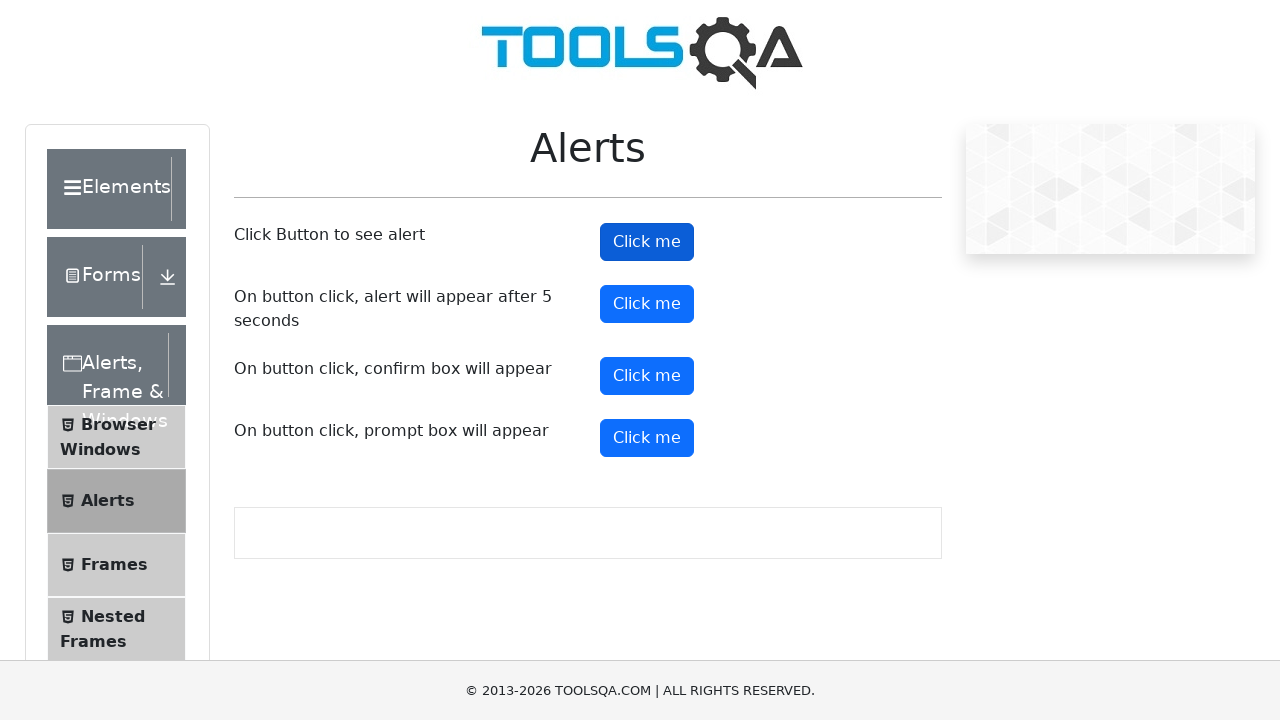

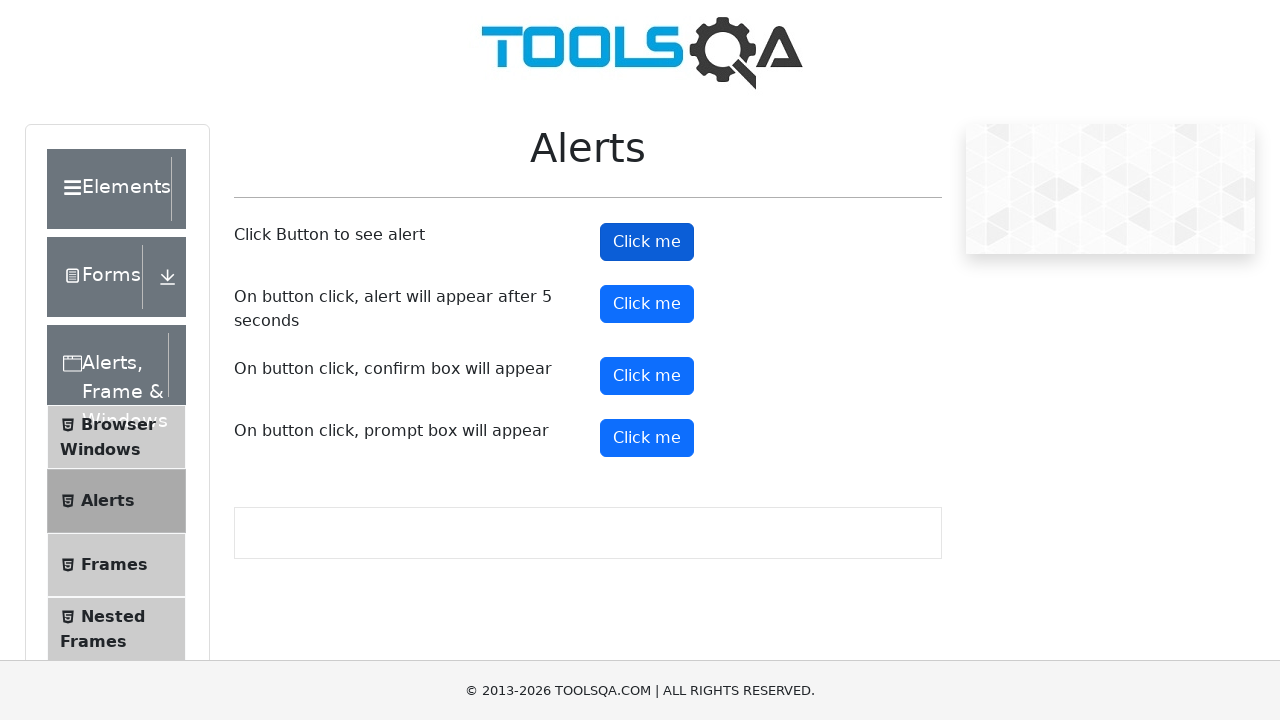